Tests multiple browser window handling by clicking a link that opens a new window, then switching between windows and verifying their titles

Starting URL: https://practice.expandtesting.com/windows

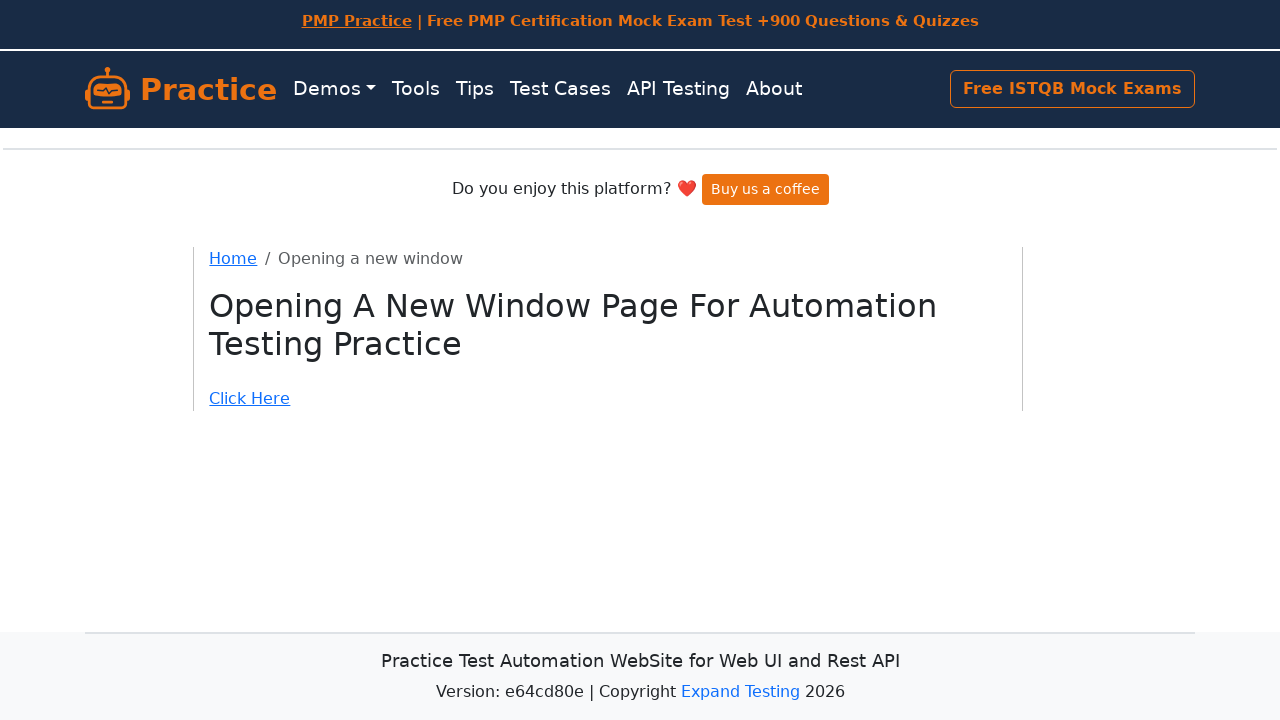

Clicked link that opens a new window at (608, 399) on xpath=//div[@class='page-layout']/div/div/a
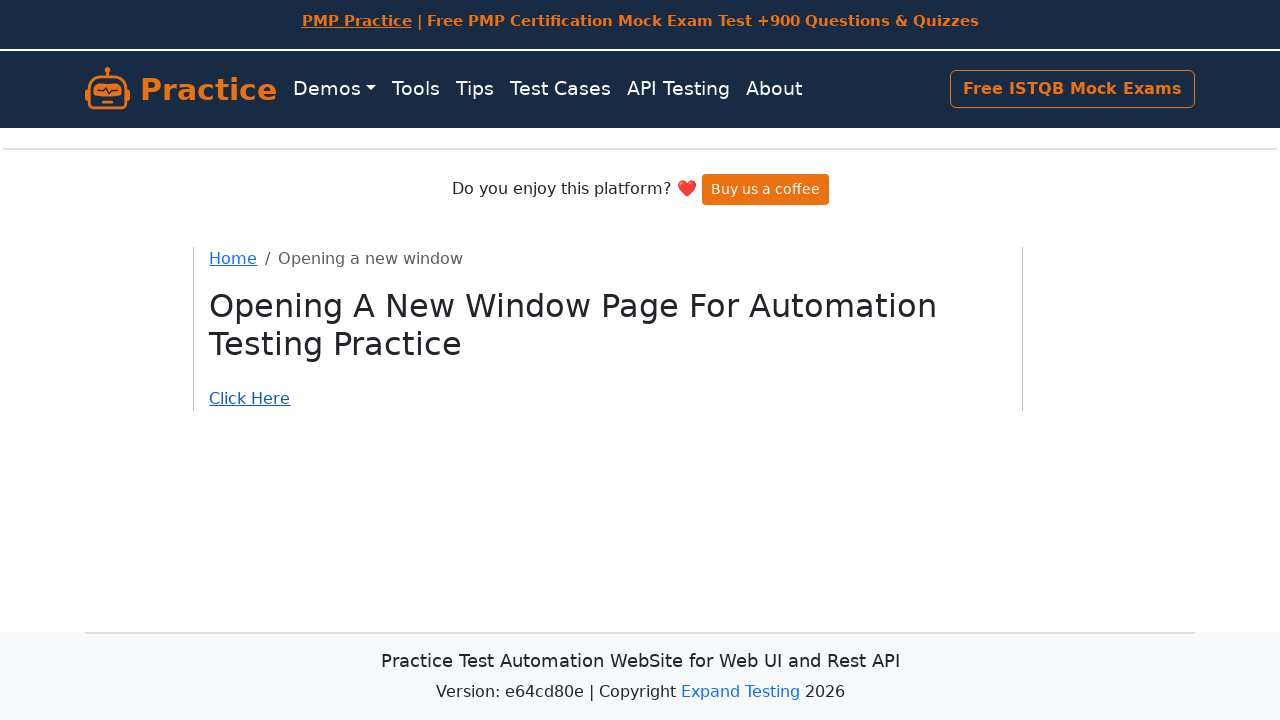

Captured new page object from context
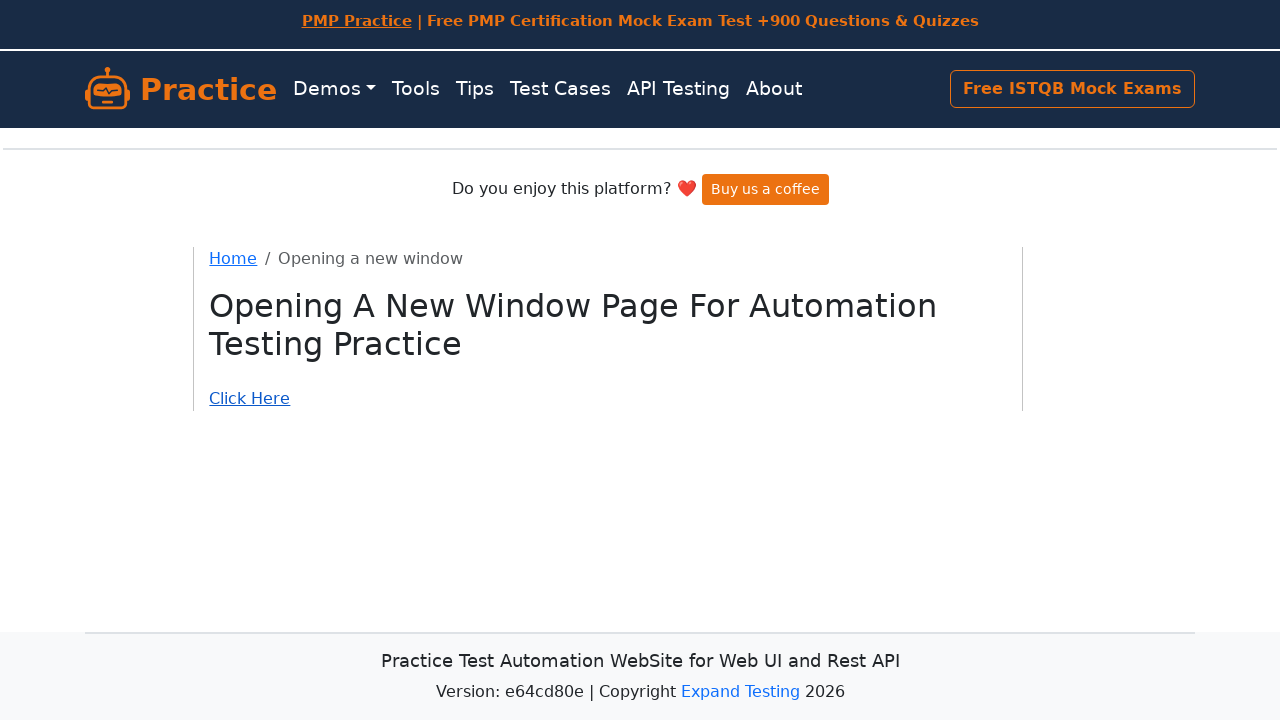

Waited for new page to load completely
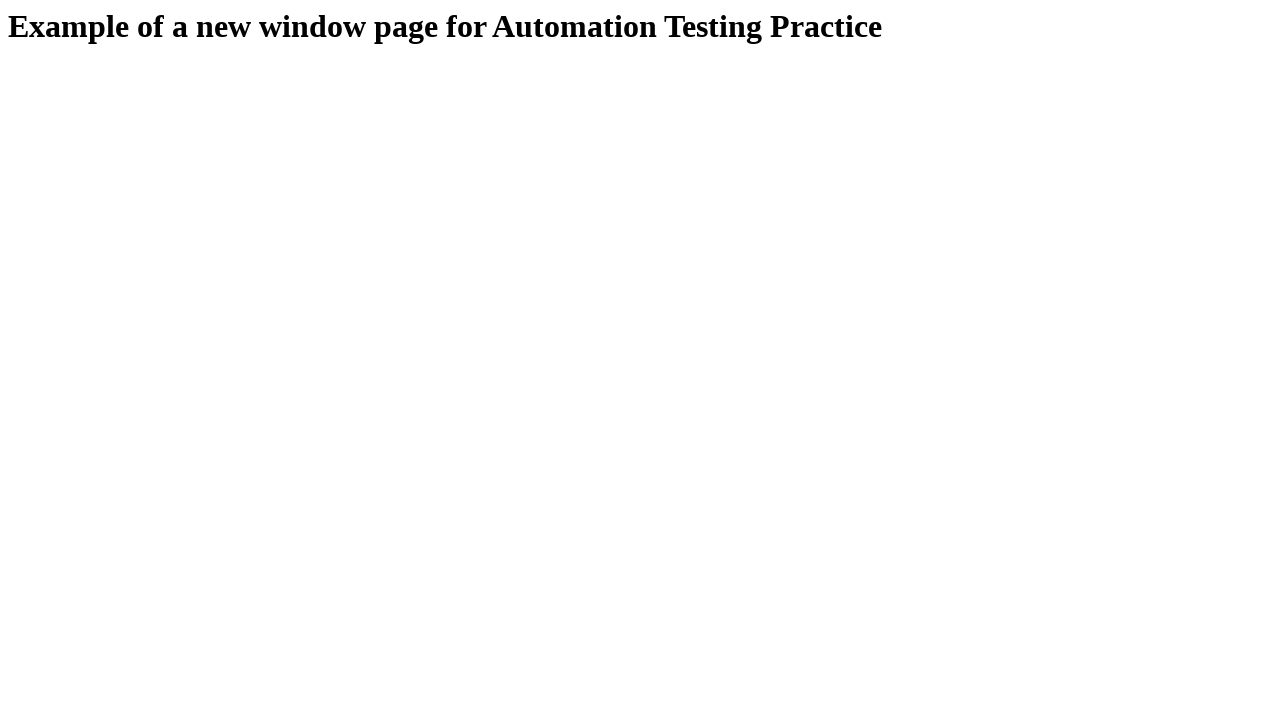

Retrieved all pages from browser context
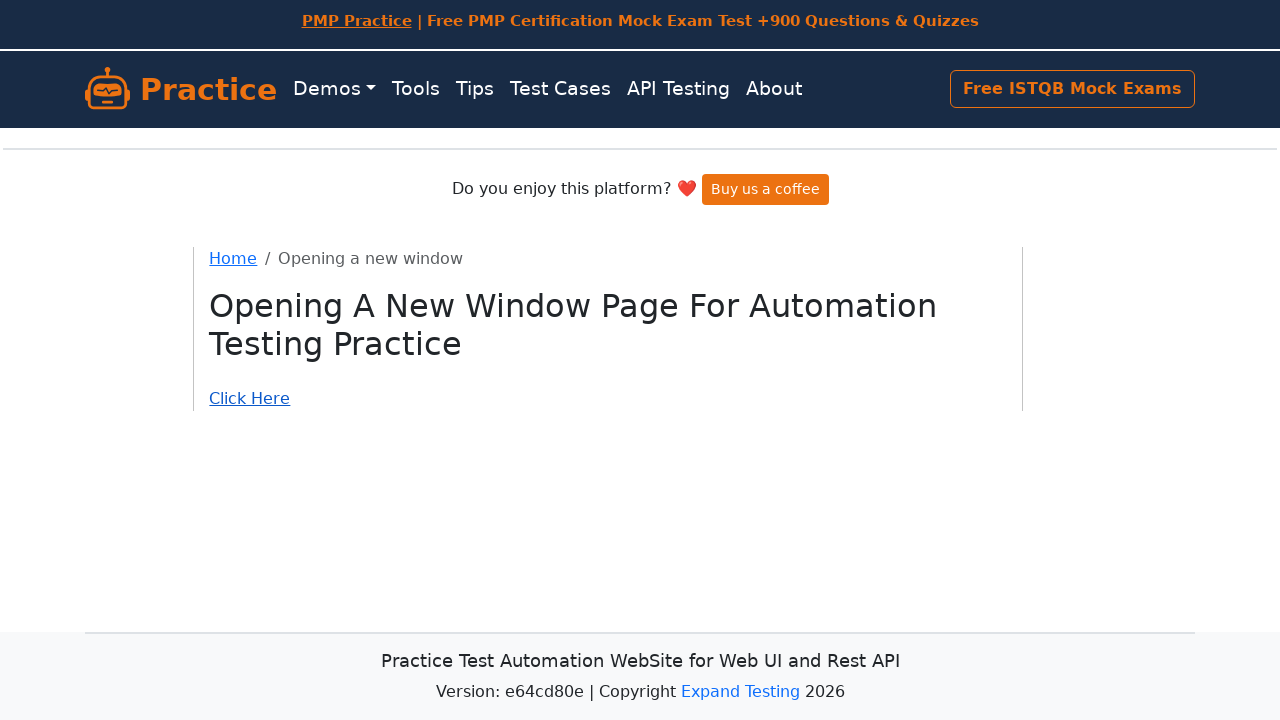

Retrieved title from window 1: 'Windows page for Automation Testing Practice'
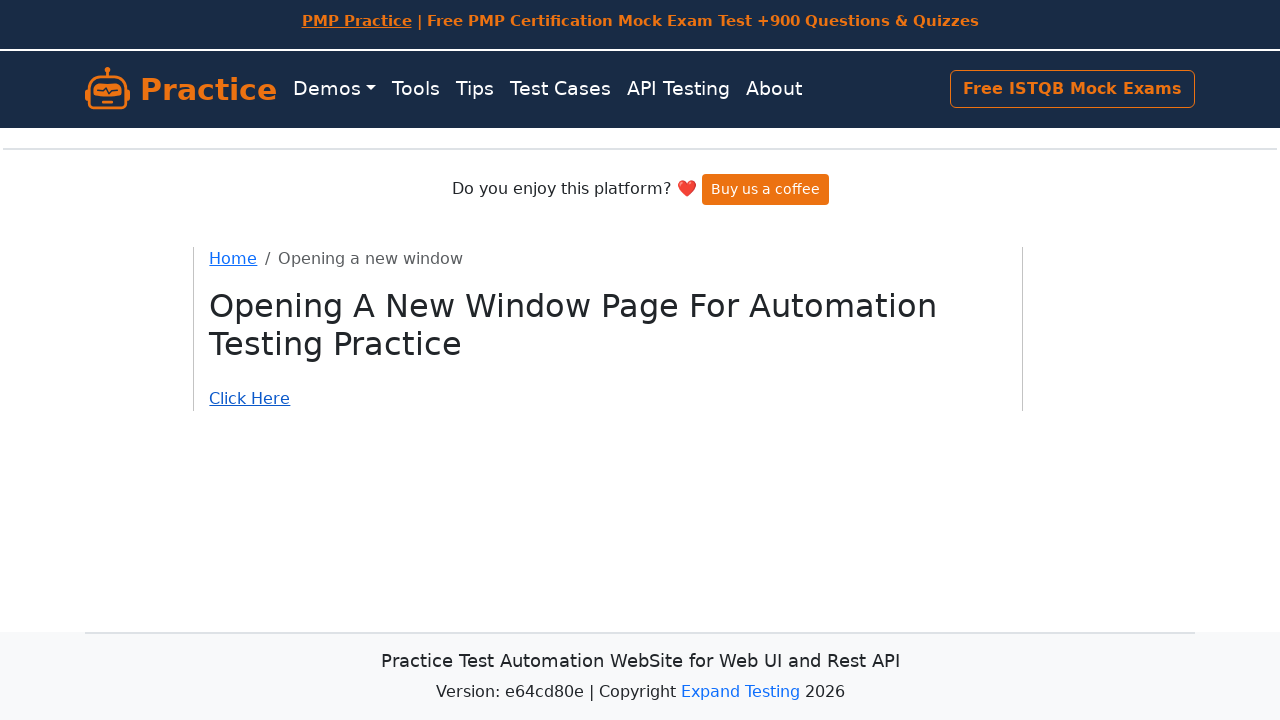

Retrieved title from window 2: 'Example of a new window'
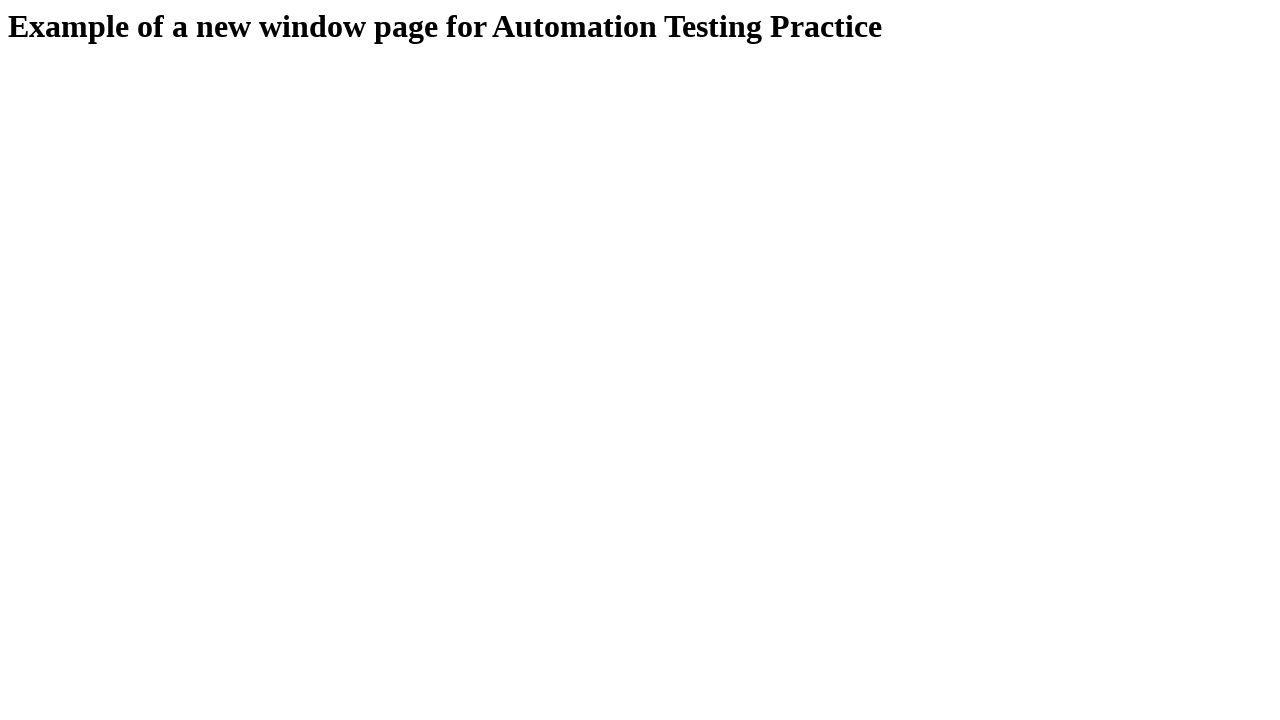

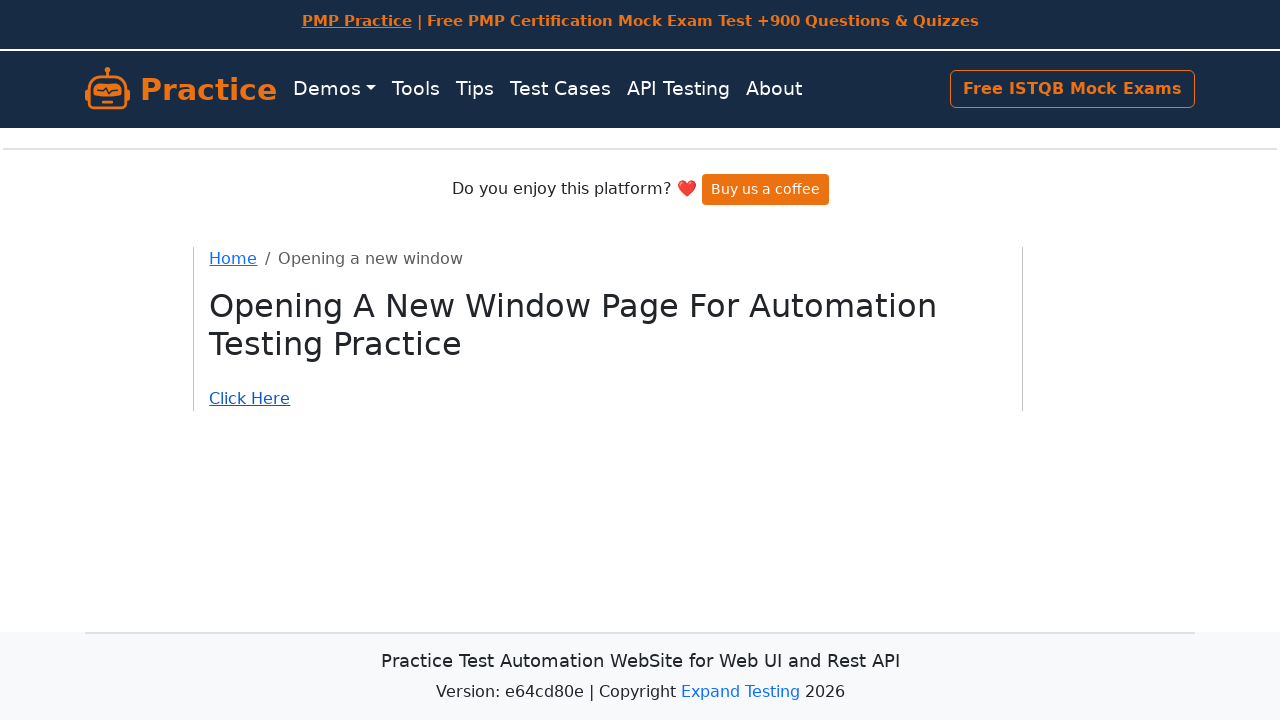